Navigates to the About Us page and verifies if specific text content is present

Starting URL: https://stageomistrg.z30.web.core.windows.net/aboutUs

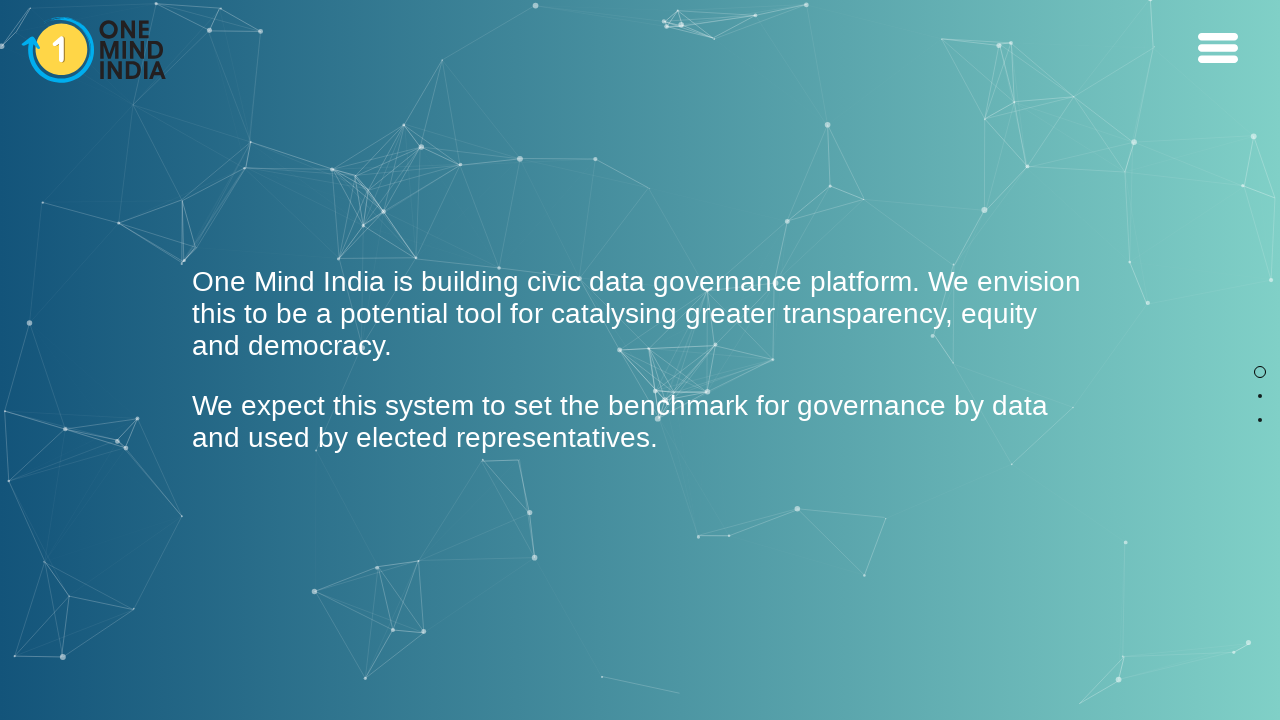

Retrieved page content from About Us page
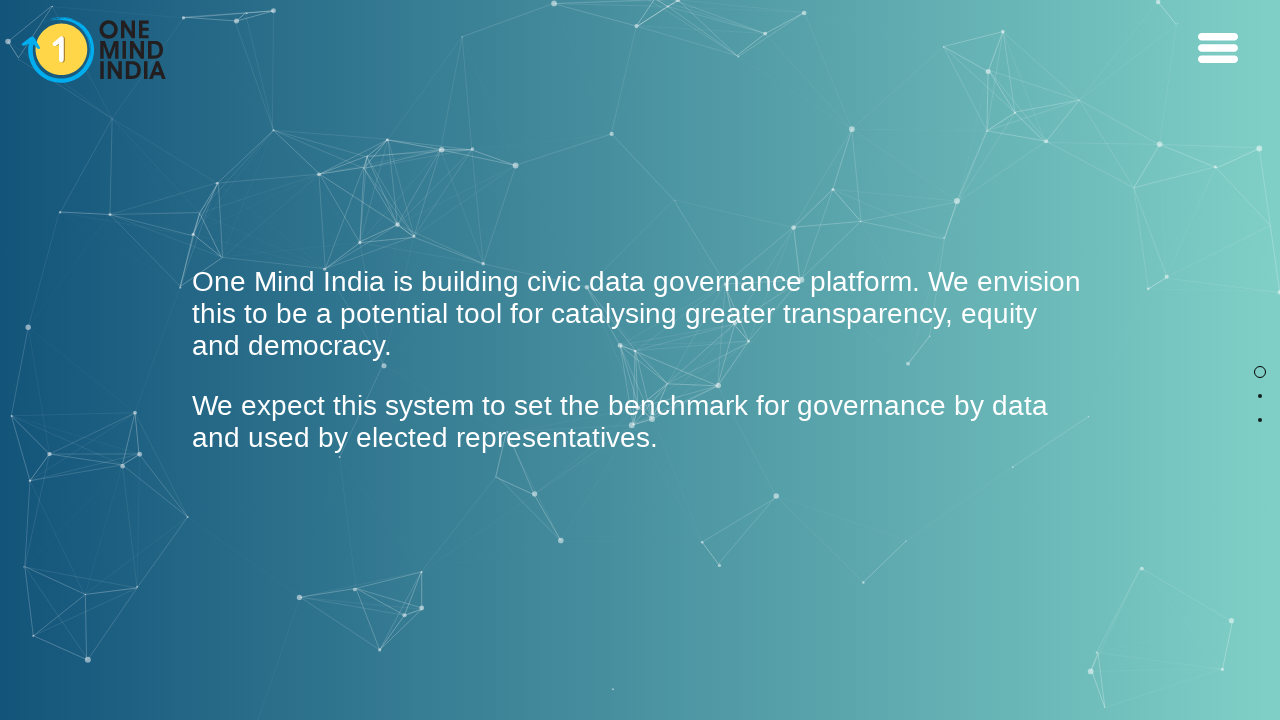

Verified that organization name text (One Mind India/OMI/OneMind India/OneMindIndia) is present on About Us page
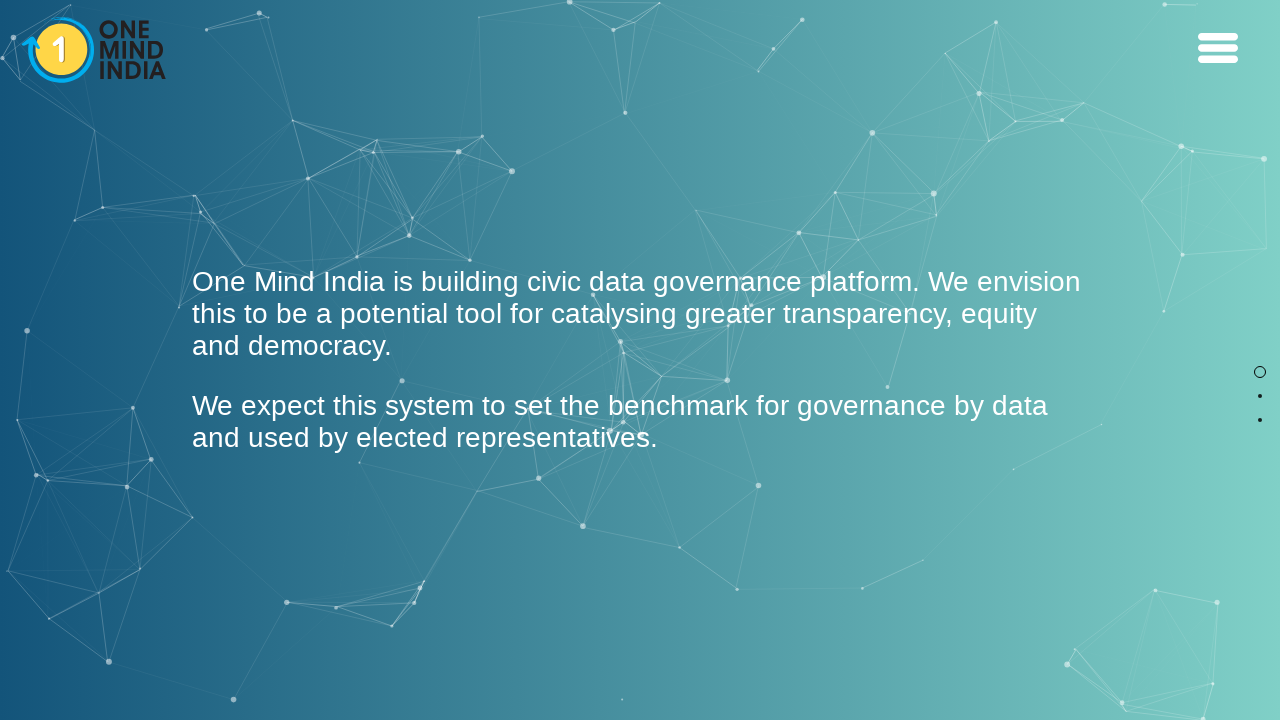

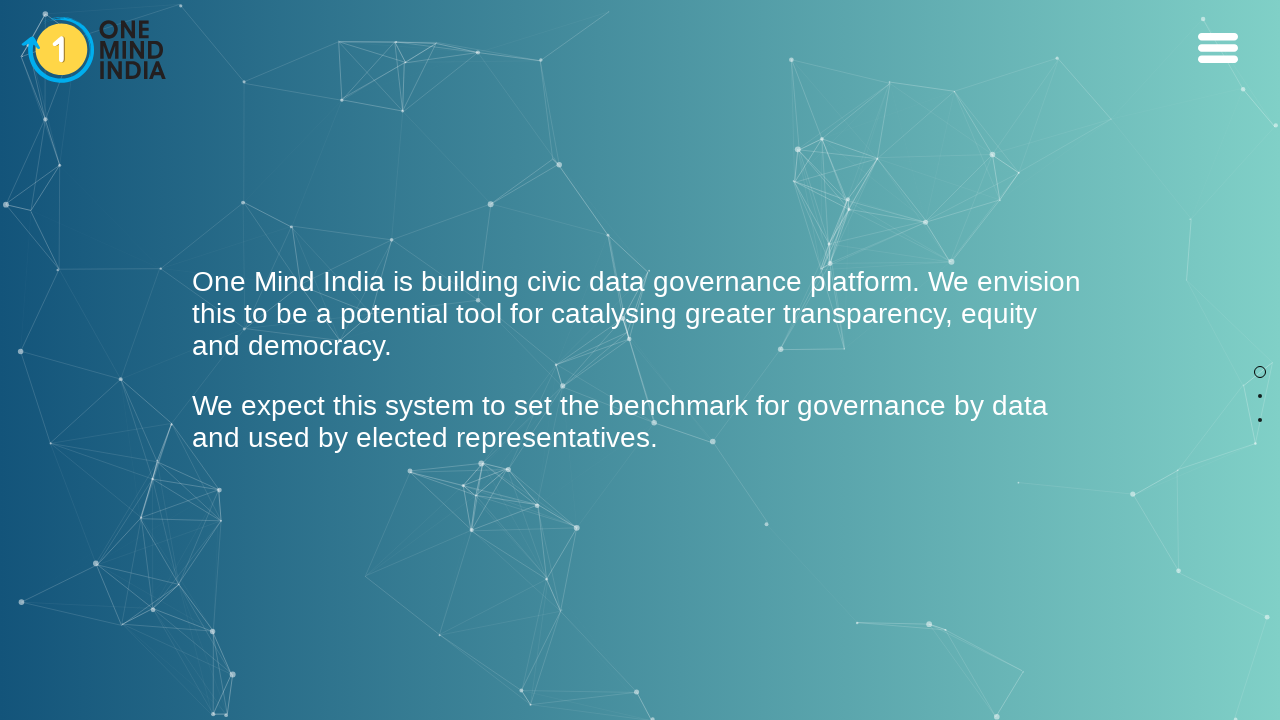